Tests clicking a button on the UI Testing Playground and verifies the button's background color changes after clicking

Starting URL: http://www.uitestingplayground.com/click

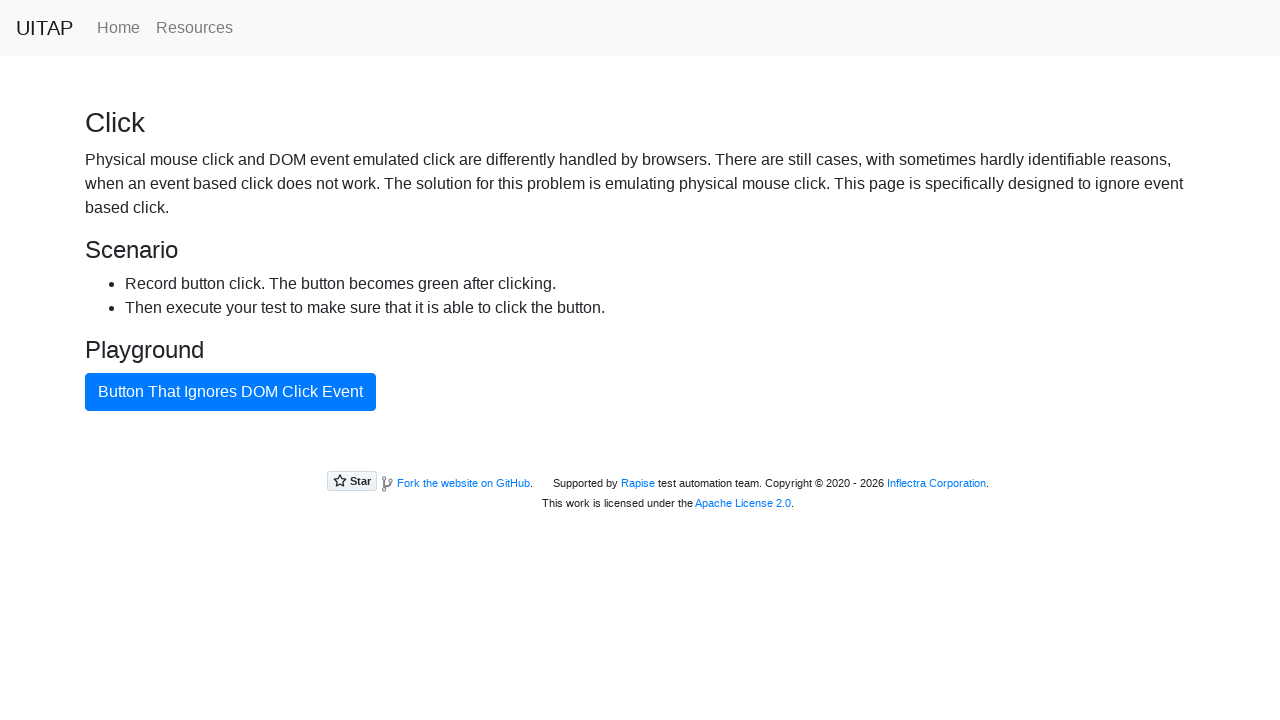

Clicked the bad button on UI Testing Playground at (230, 392) on #badButton
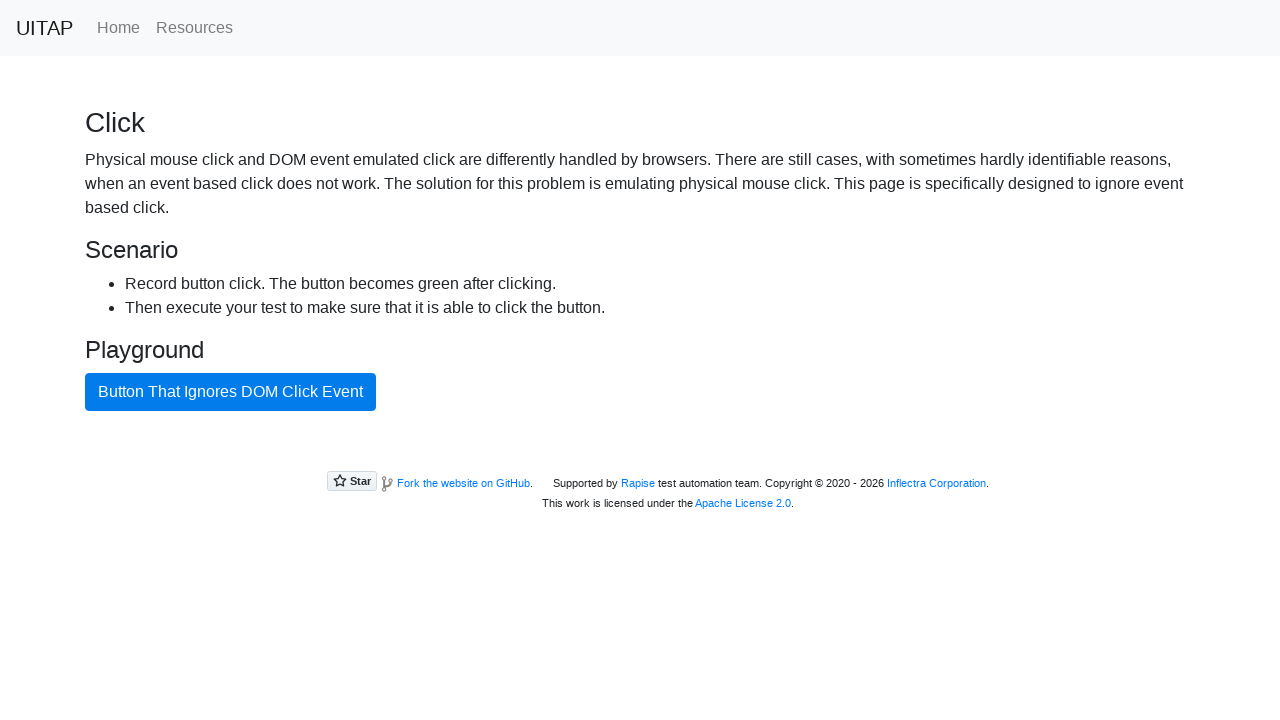

Retrieved button's computed background color
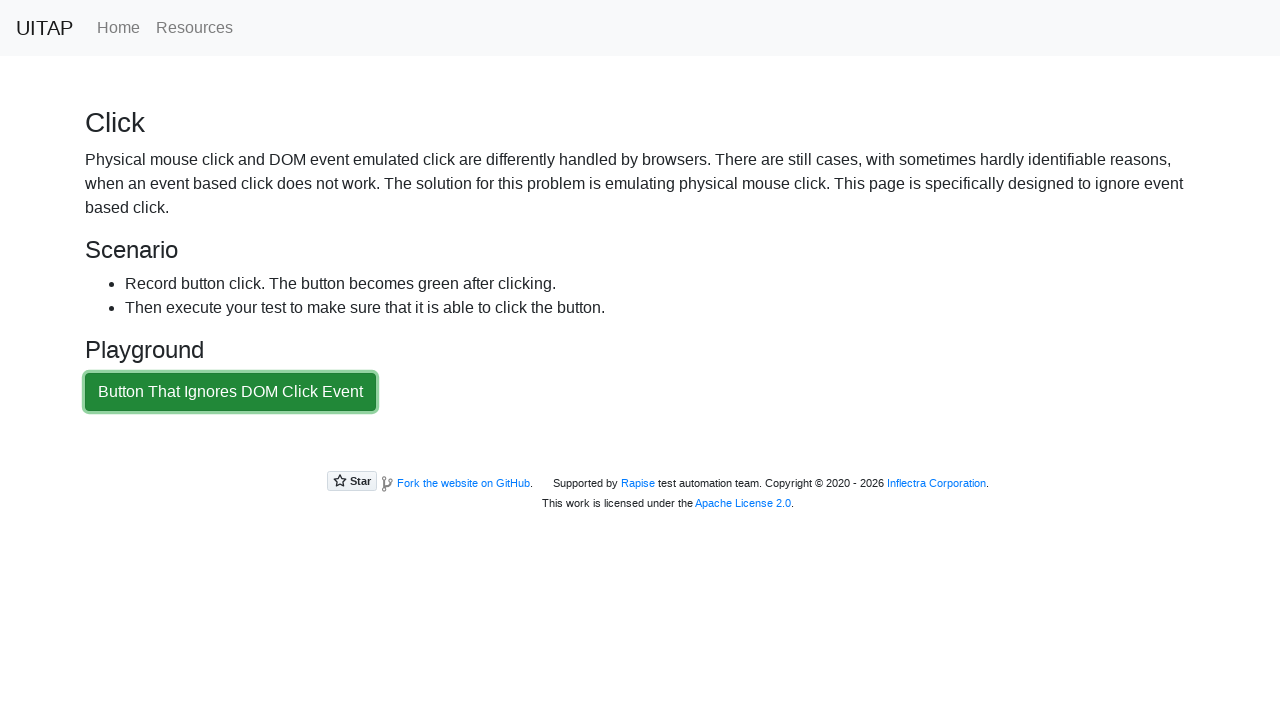

Verified button's background color changed from original blue
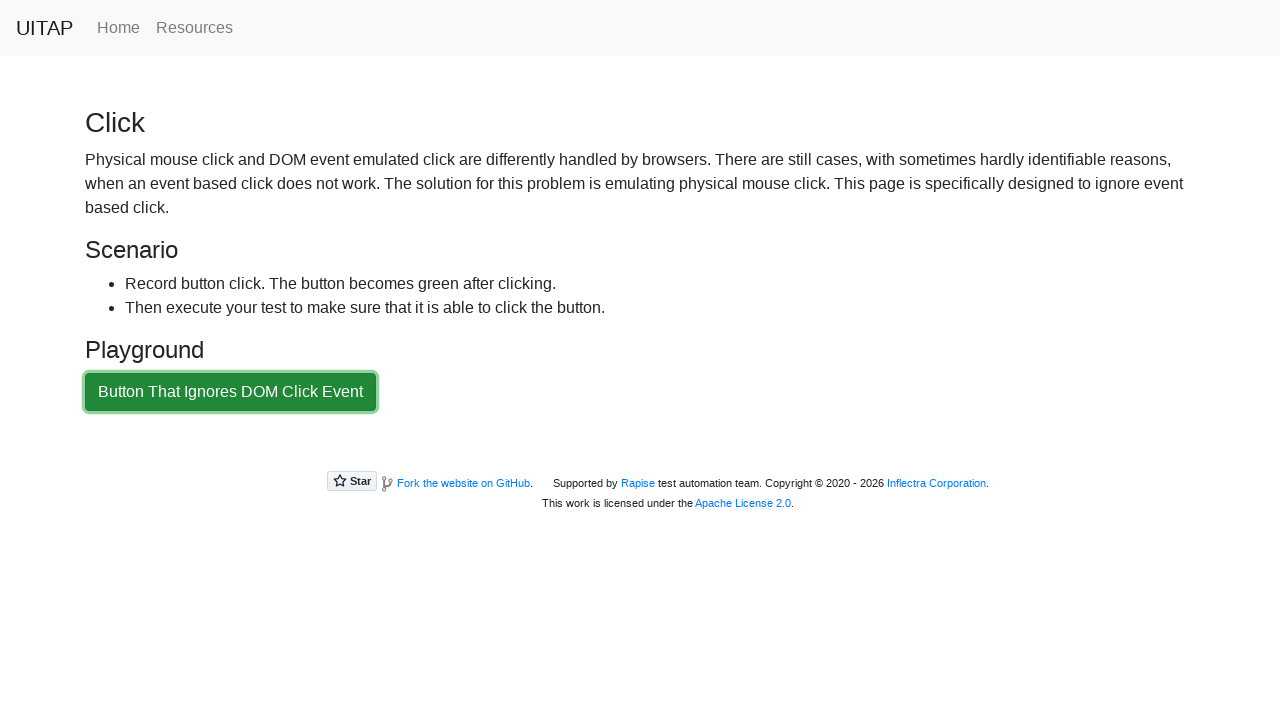

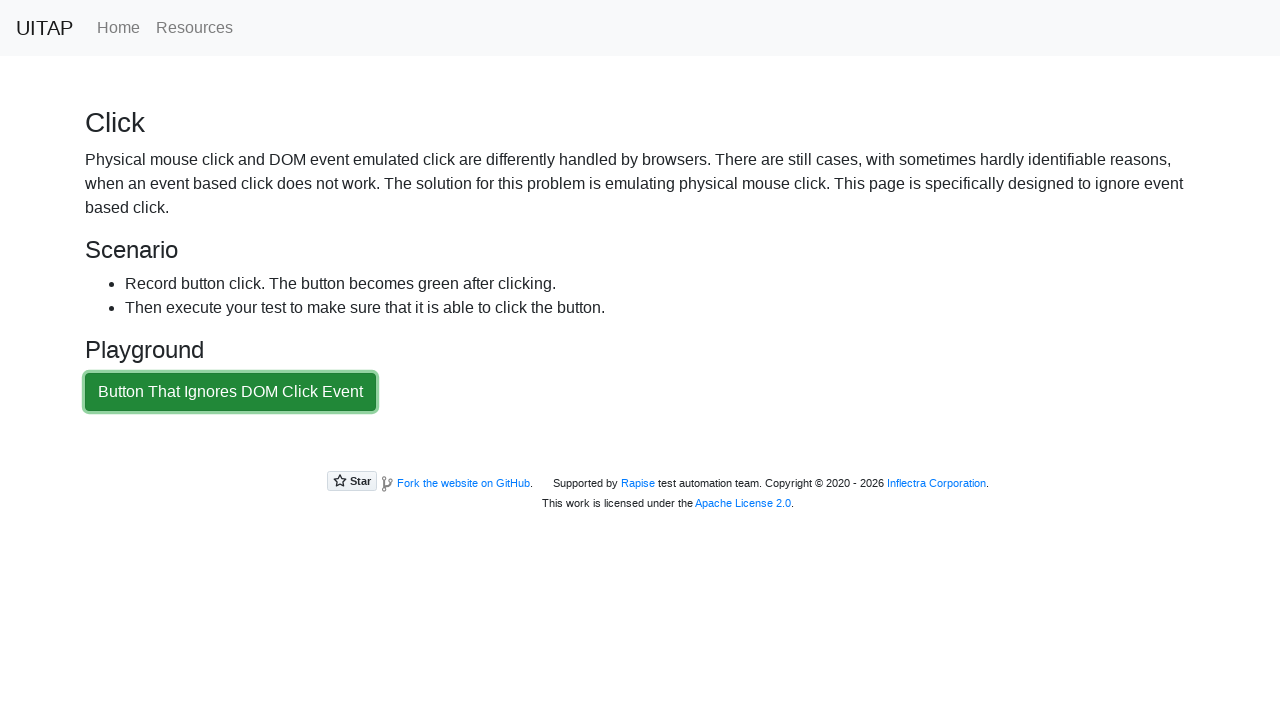